Tests checkbox functionality by verifying initial states, clicking checkboxes, and confirming their selection states change appropriately

Starting URL: https://rahulshettyacademy.com/AutomationPractice/

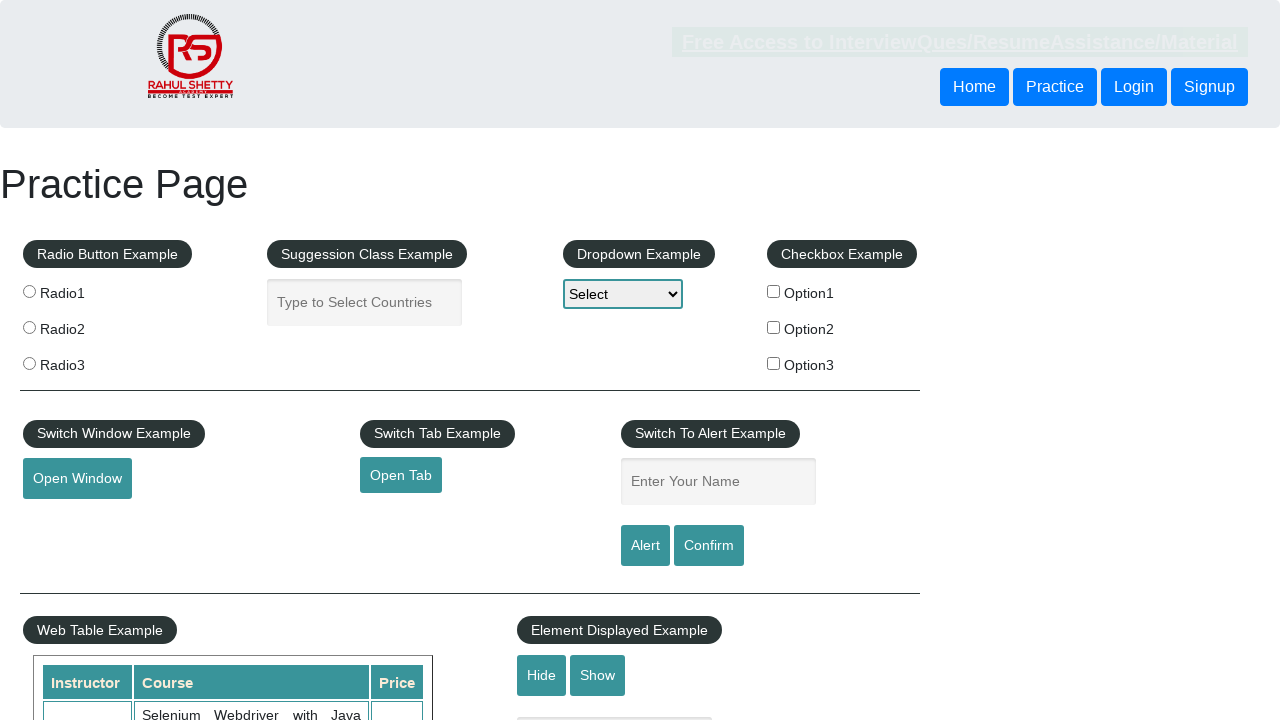

Located checkbox option1 element
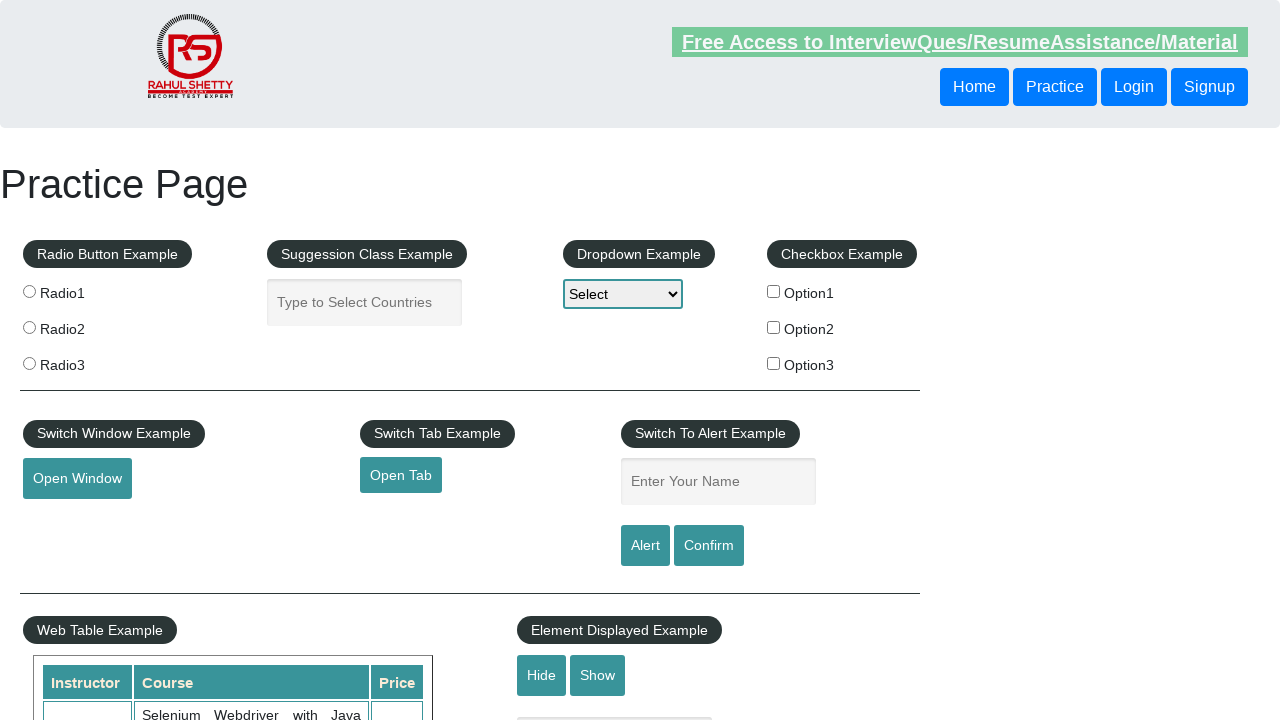

Verified option1 is initially unselected
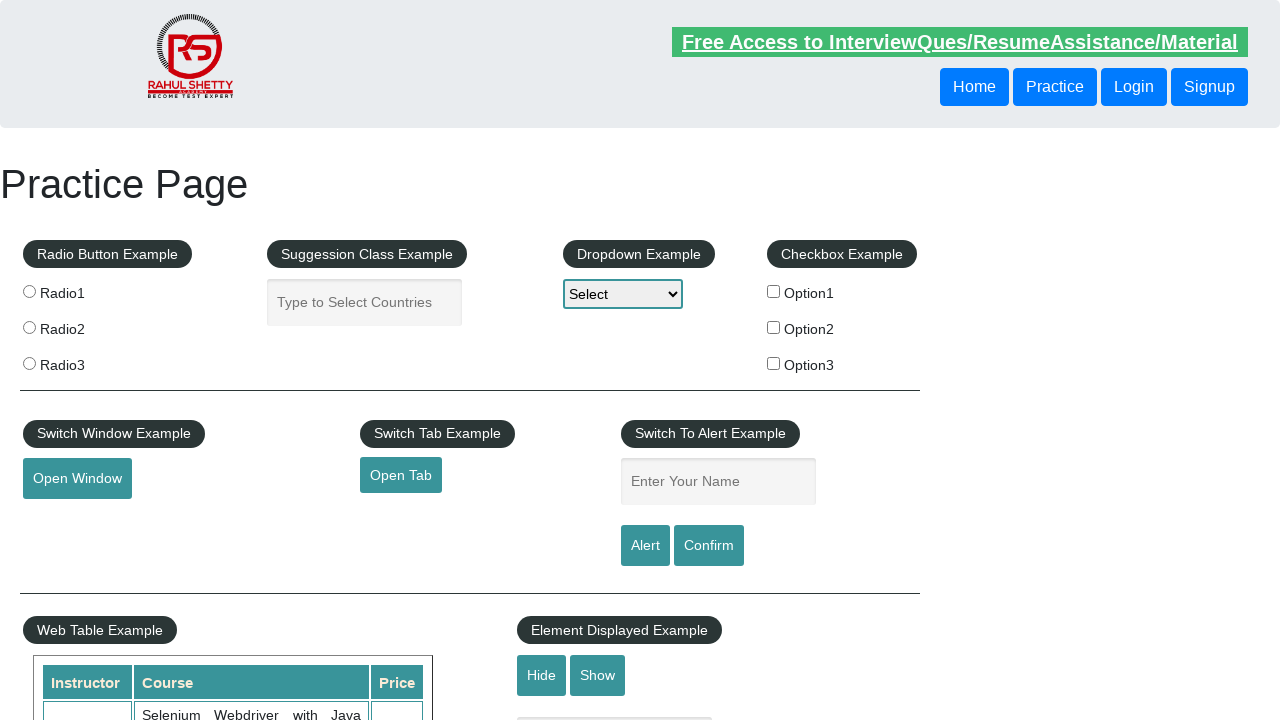

Clicked checkbox option1 to select it at (774, 291) on #checkBoxOption1
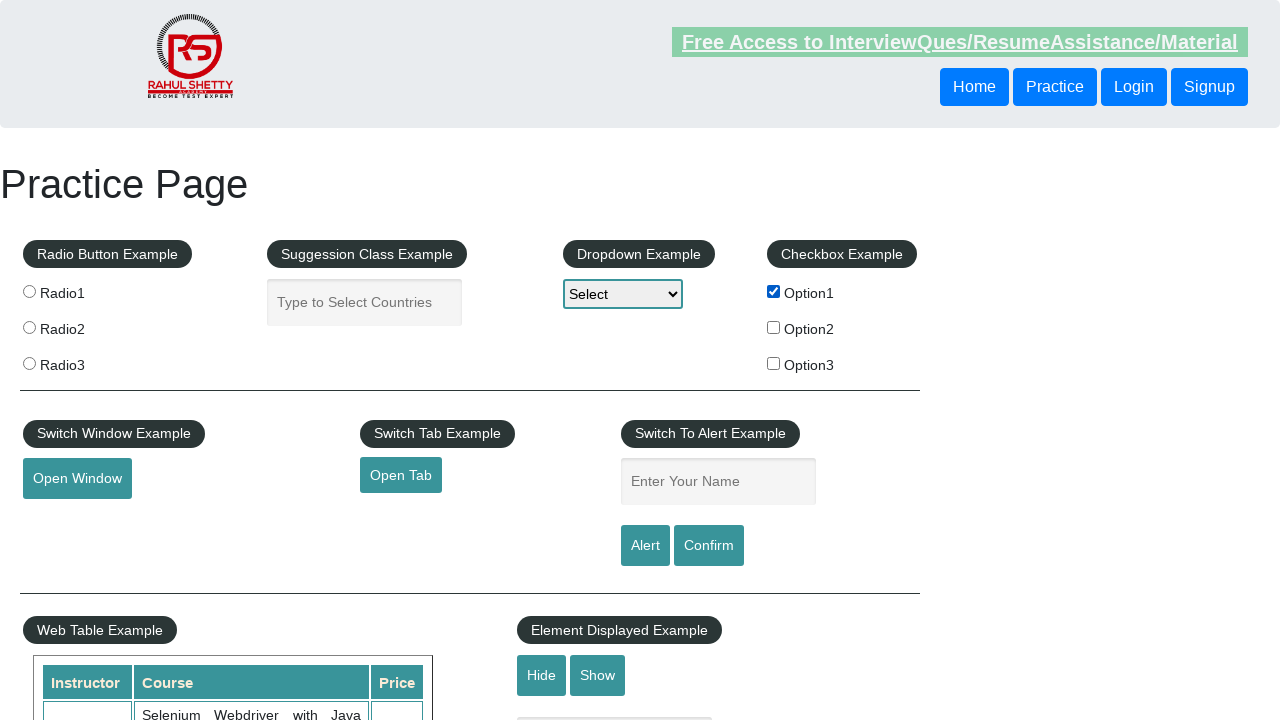

Verified option1 is now selected
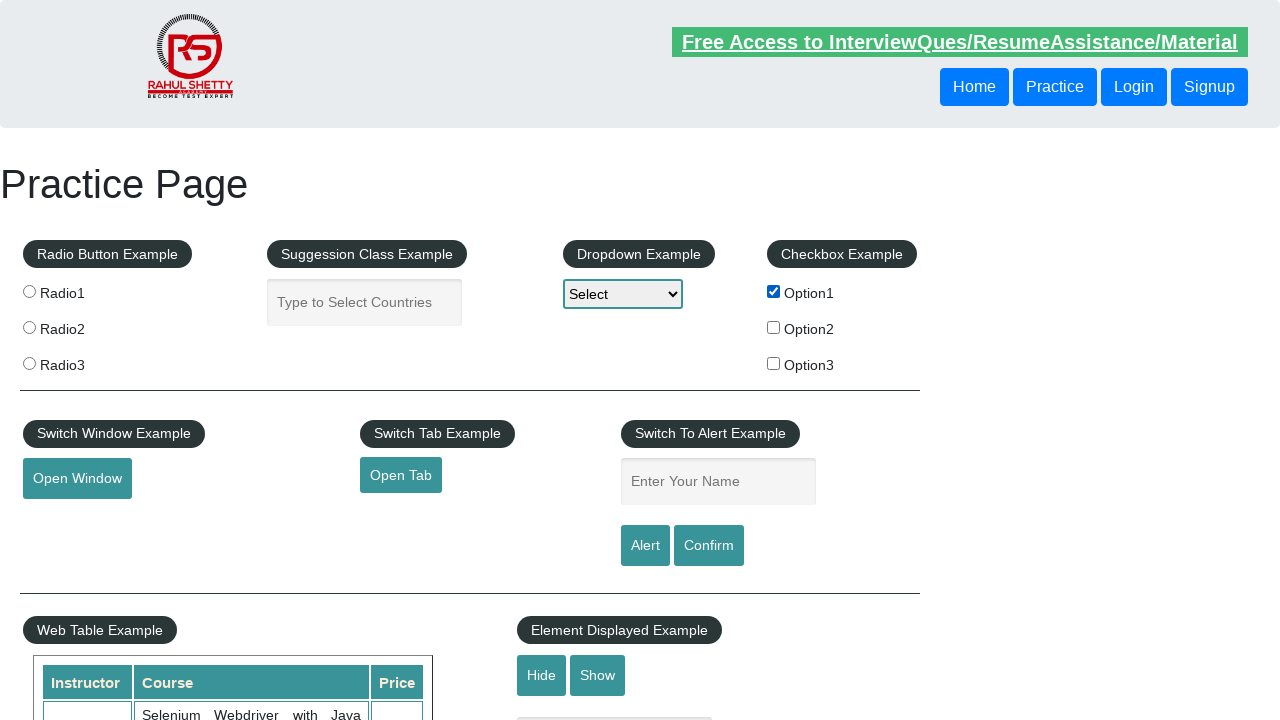

Located checkbox option2 element
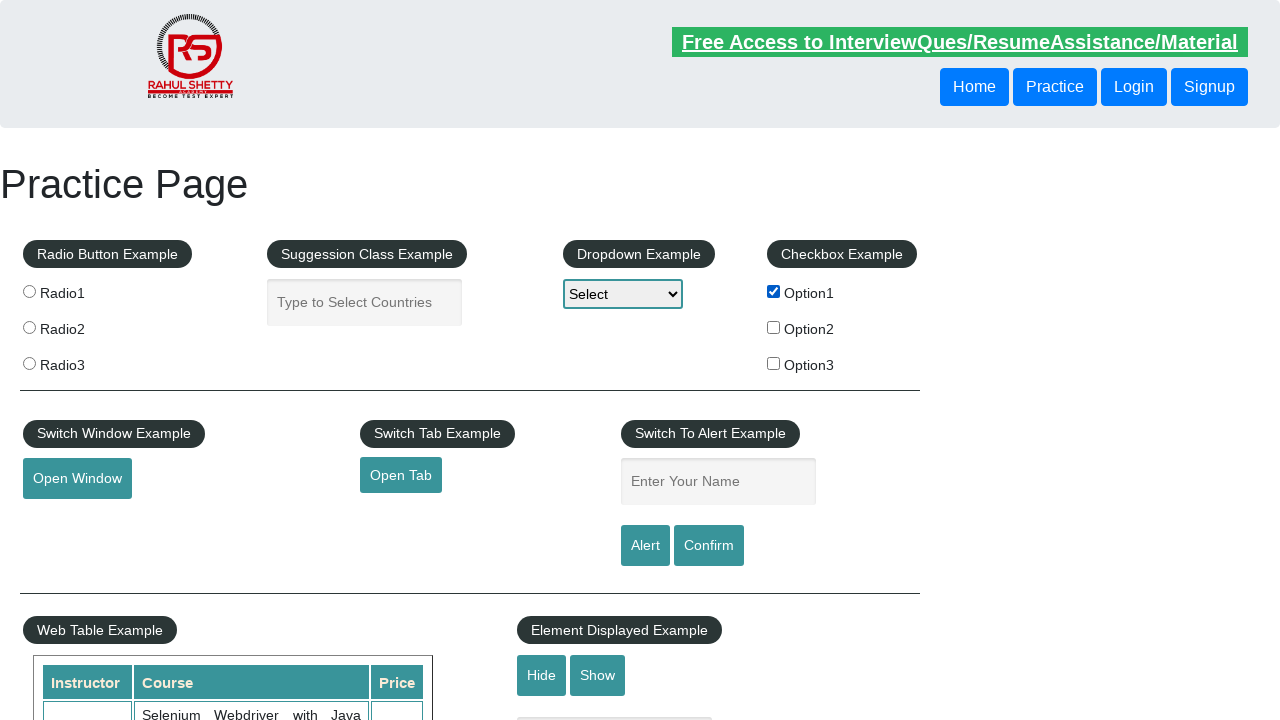

Clicked checkbox option2 to select it at (774, 327) on #checkBoxOption2
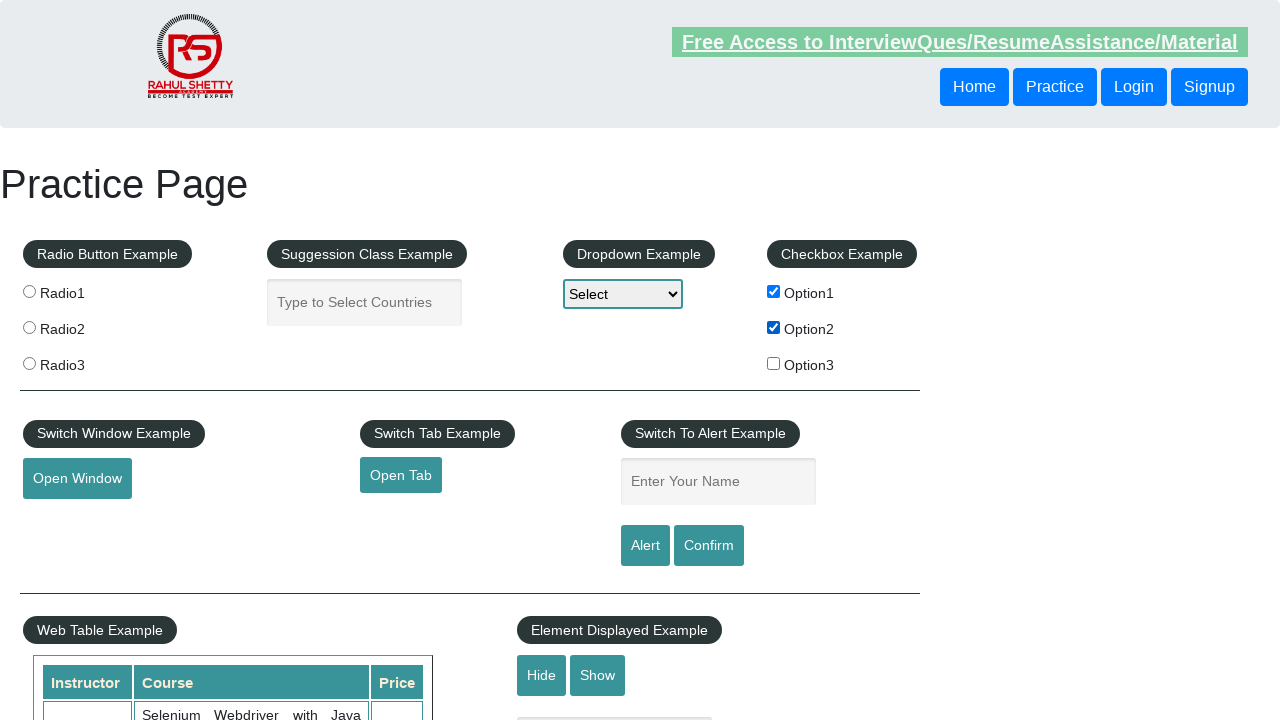

Verified option2 is now selected
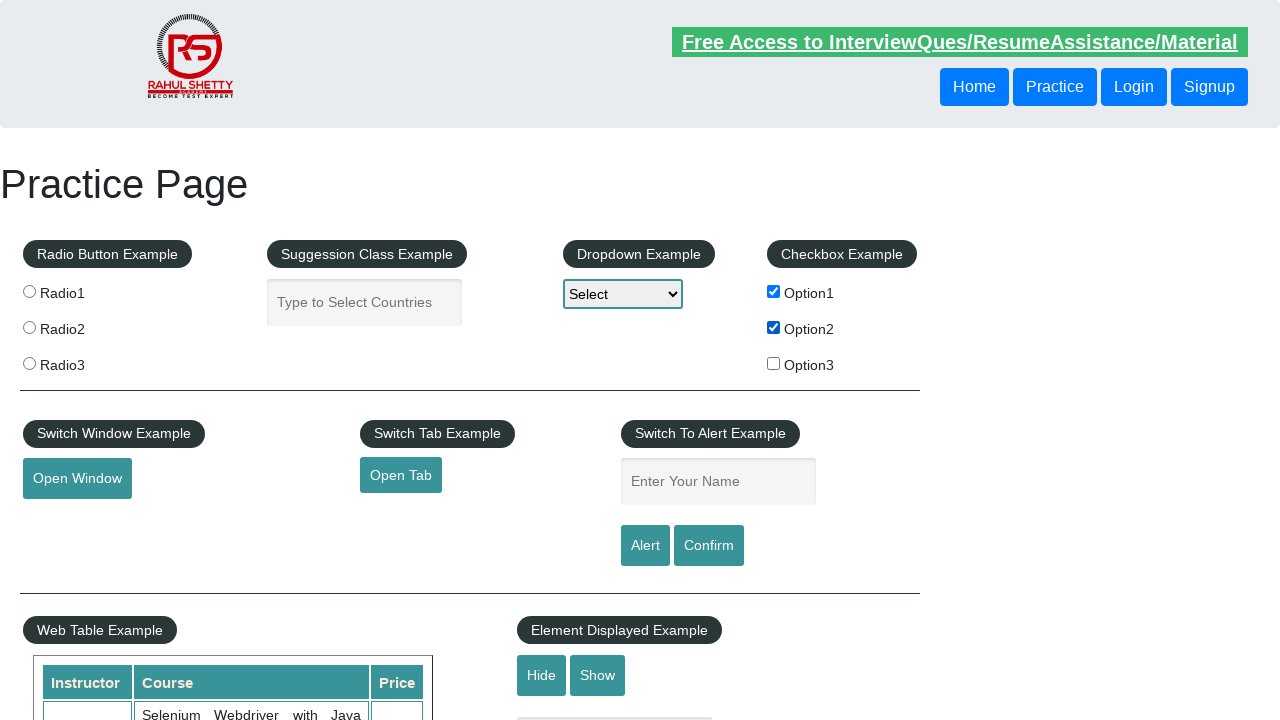

Located checkbox option3 element
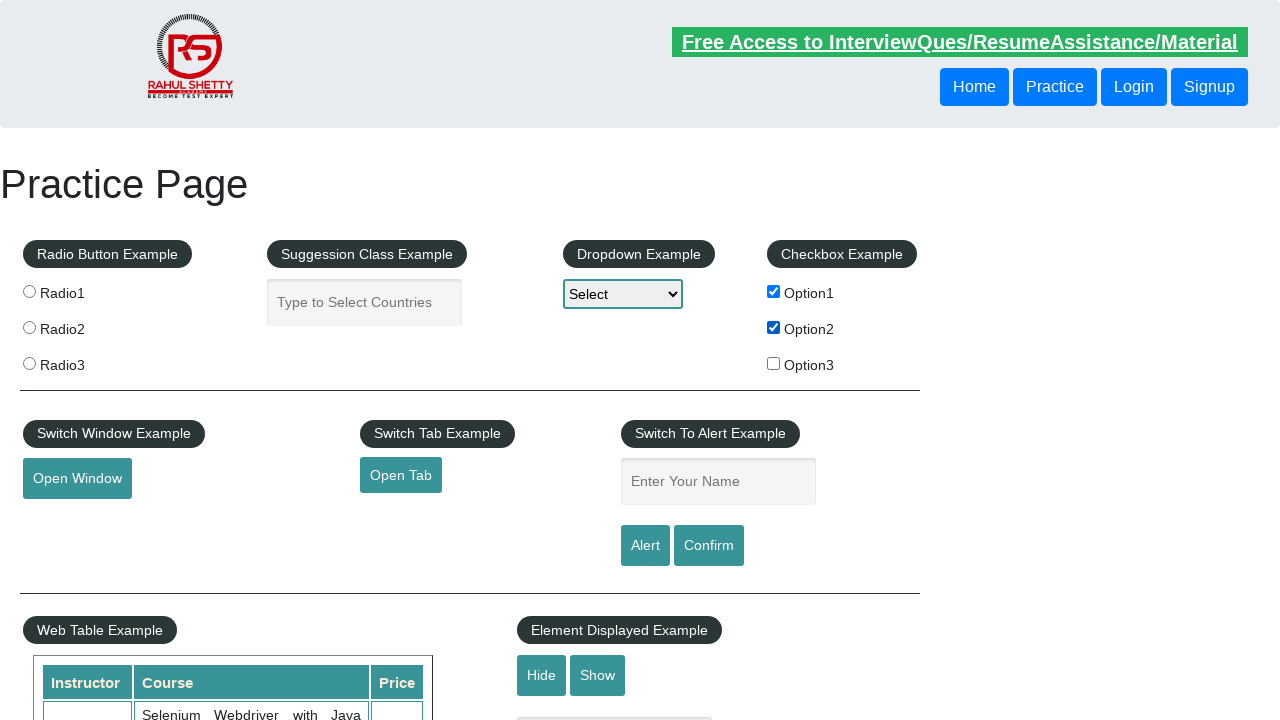

Verified option3 remains unselected
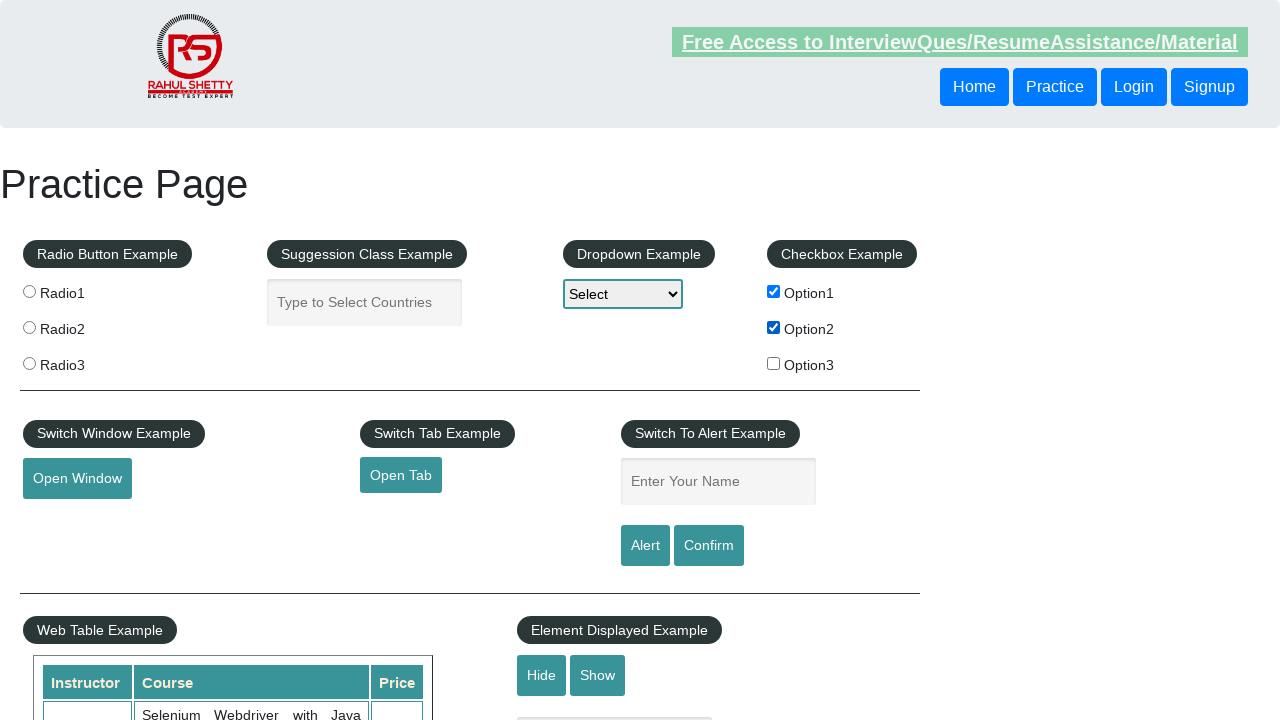

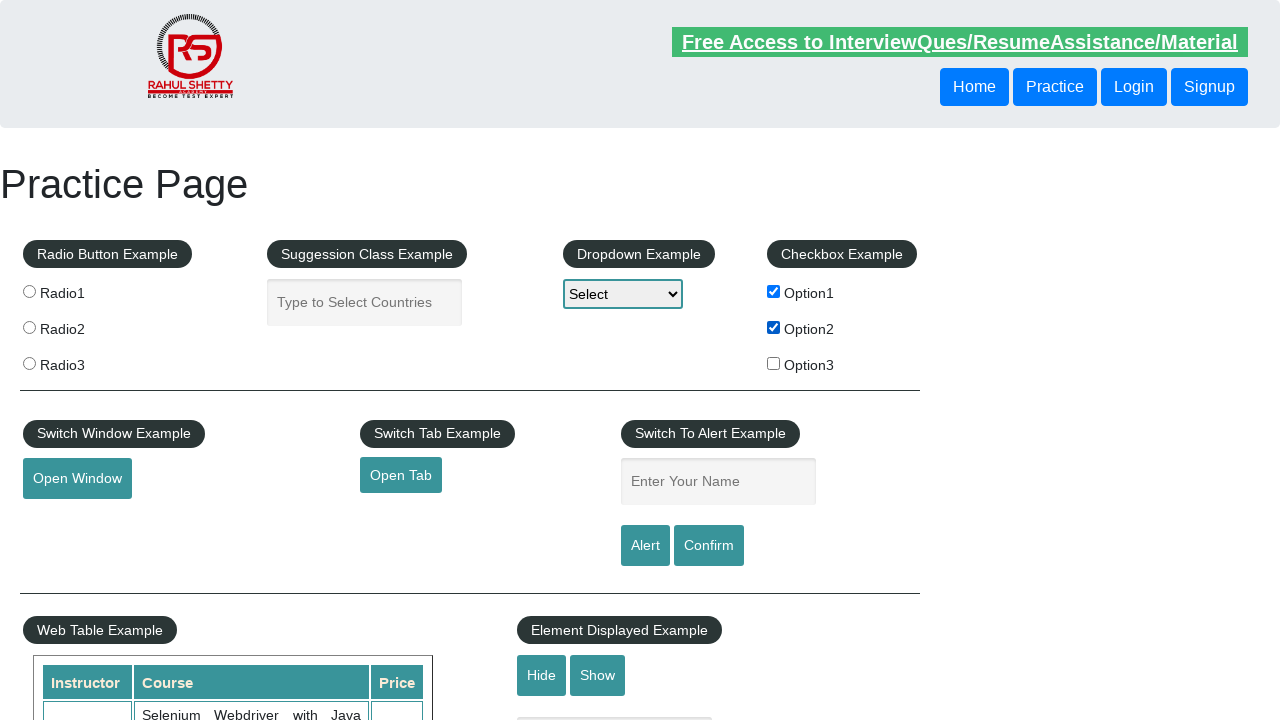